Tests an e-commerce shopping cart workflow by searching for products, adding items to cart, and proceeding through checkout

Starting URL: https://rahulshettyacademy.com/seleniumPractise/#/

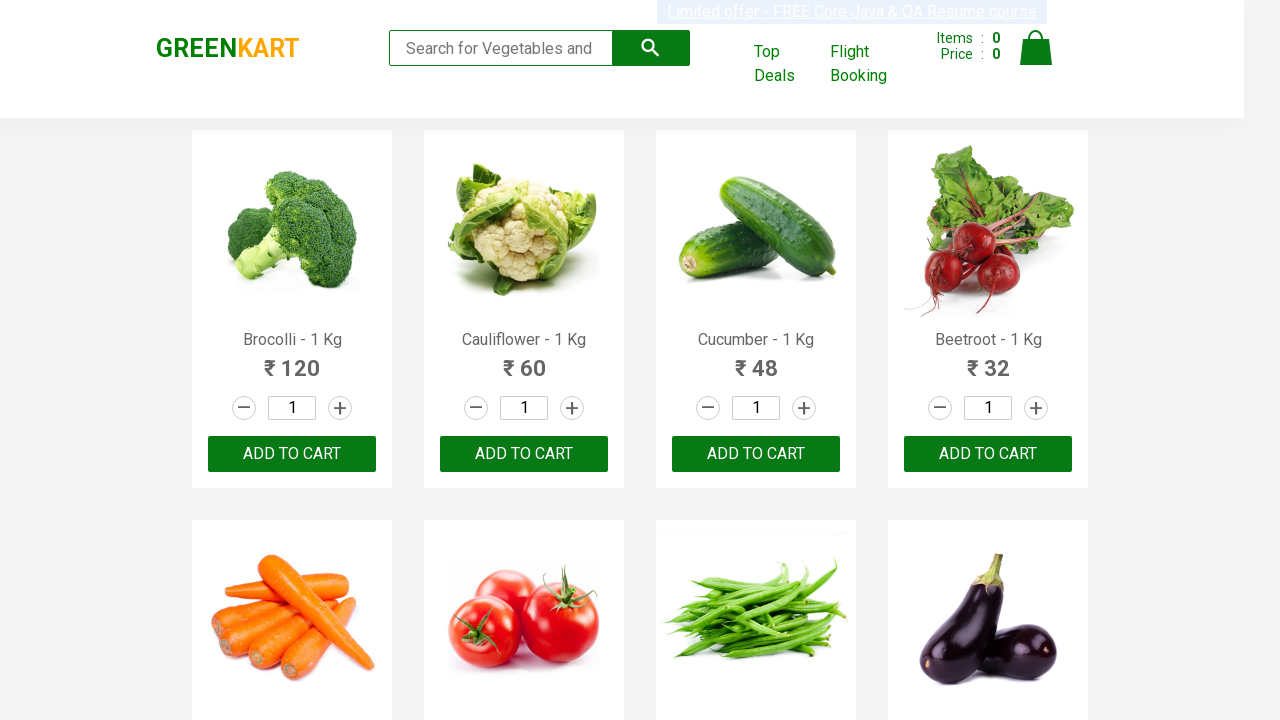

Filled search field with 'ca' to search for products on .search-keyword
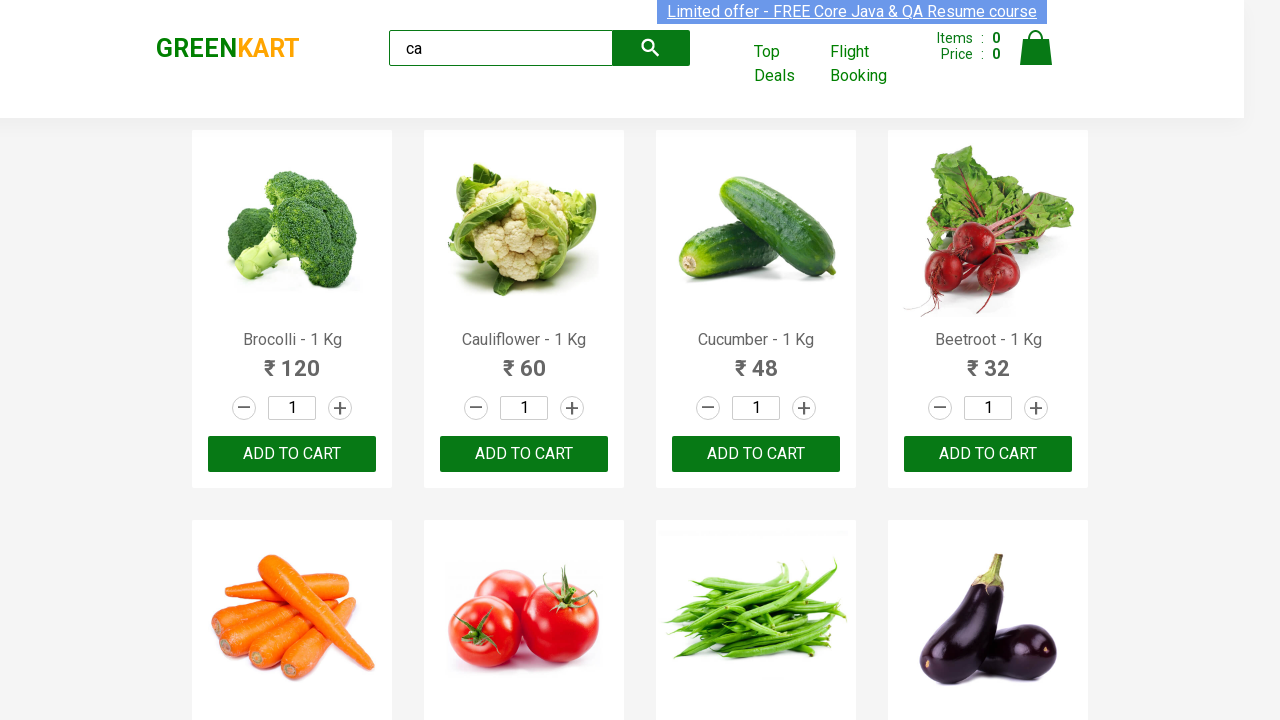

Waited for products to load after search
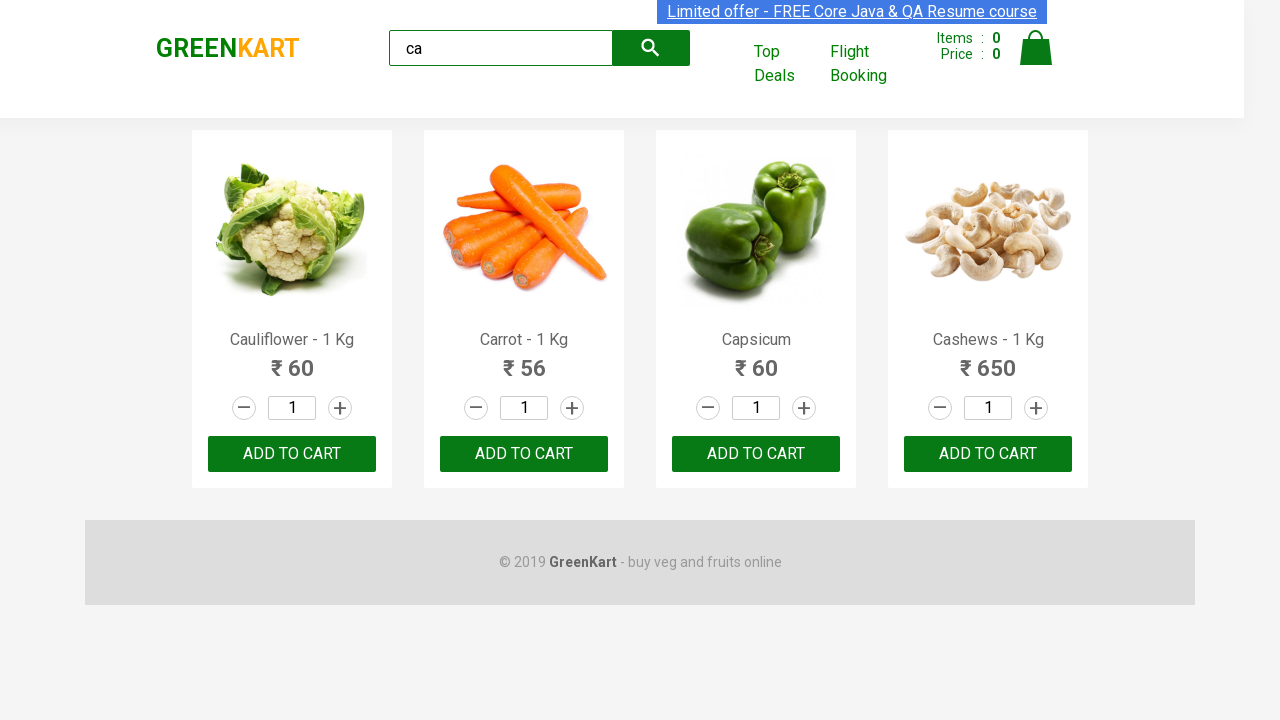

Clicked 'Add to Cart' button for Carrot (second product) at (524, 454) on .products .product >> nth=1 >> .product-action button
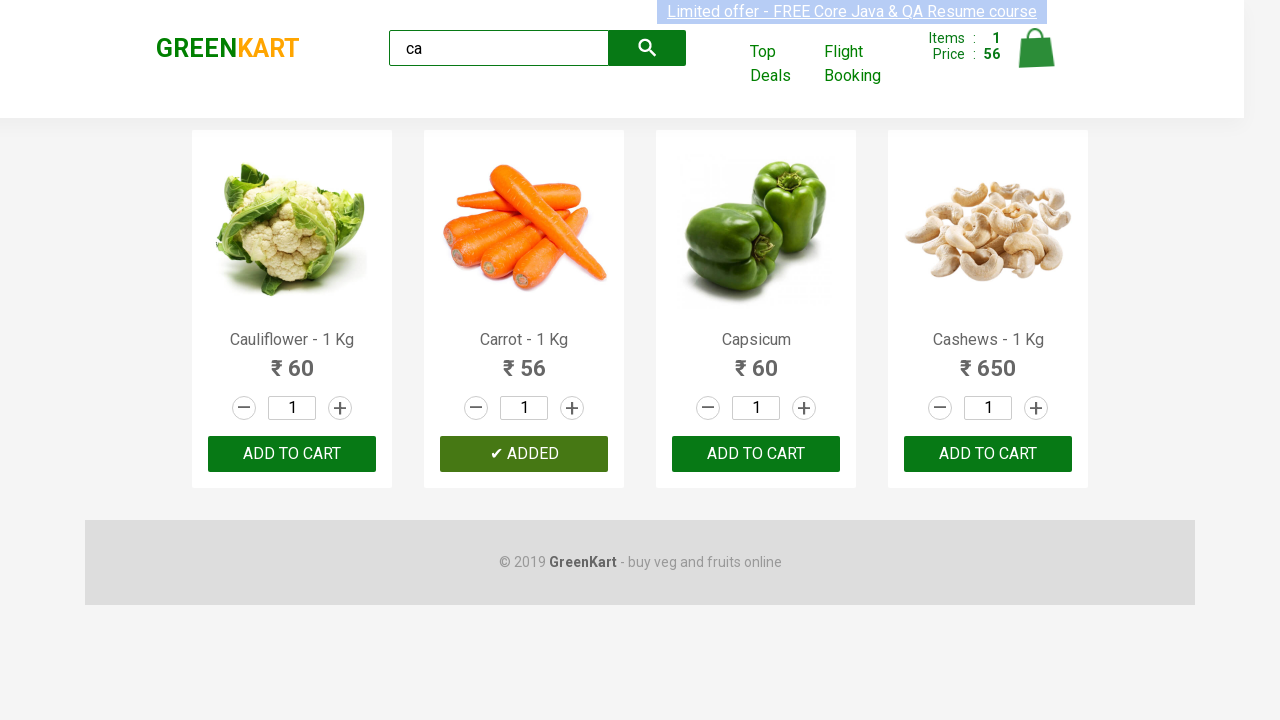

Waited for cart to update after adding Carrot
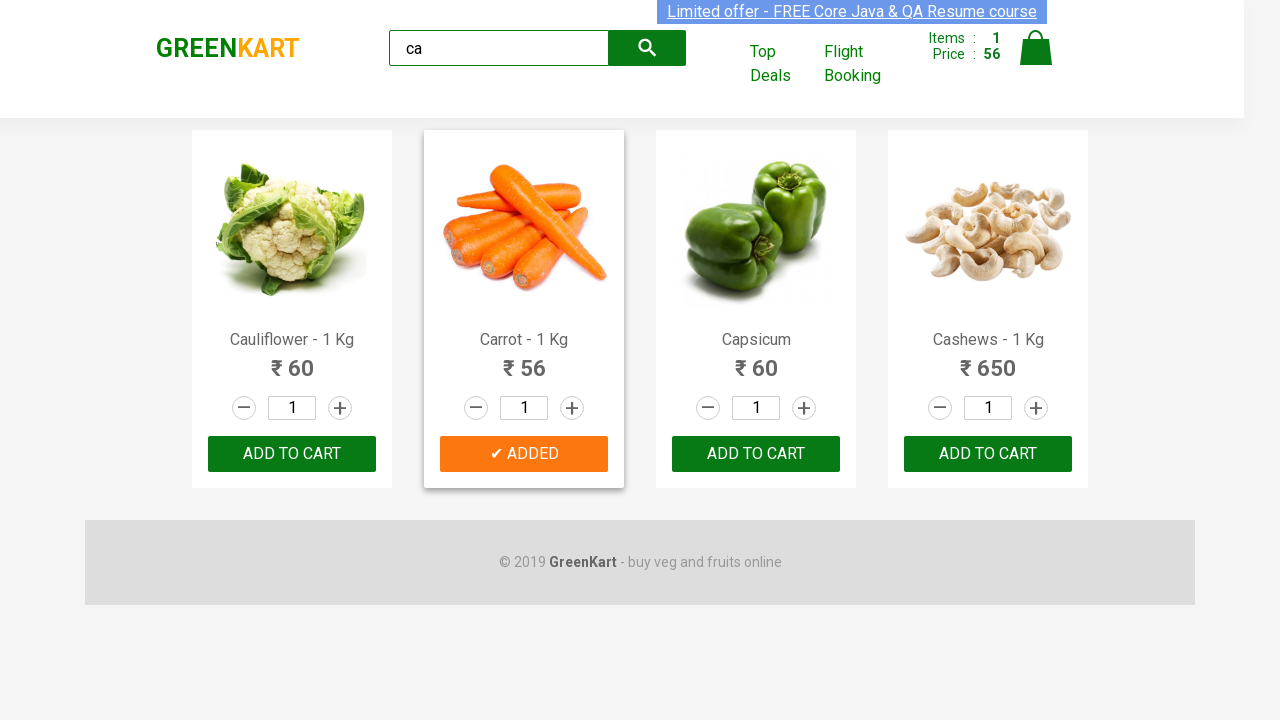

Clicked 'Add to Cart' button for Capsicum at (756, 454) on .products .product >> nth=2 >> .product-action button
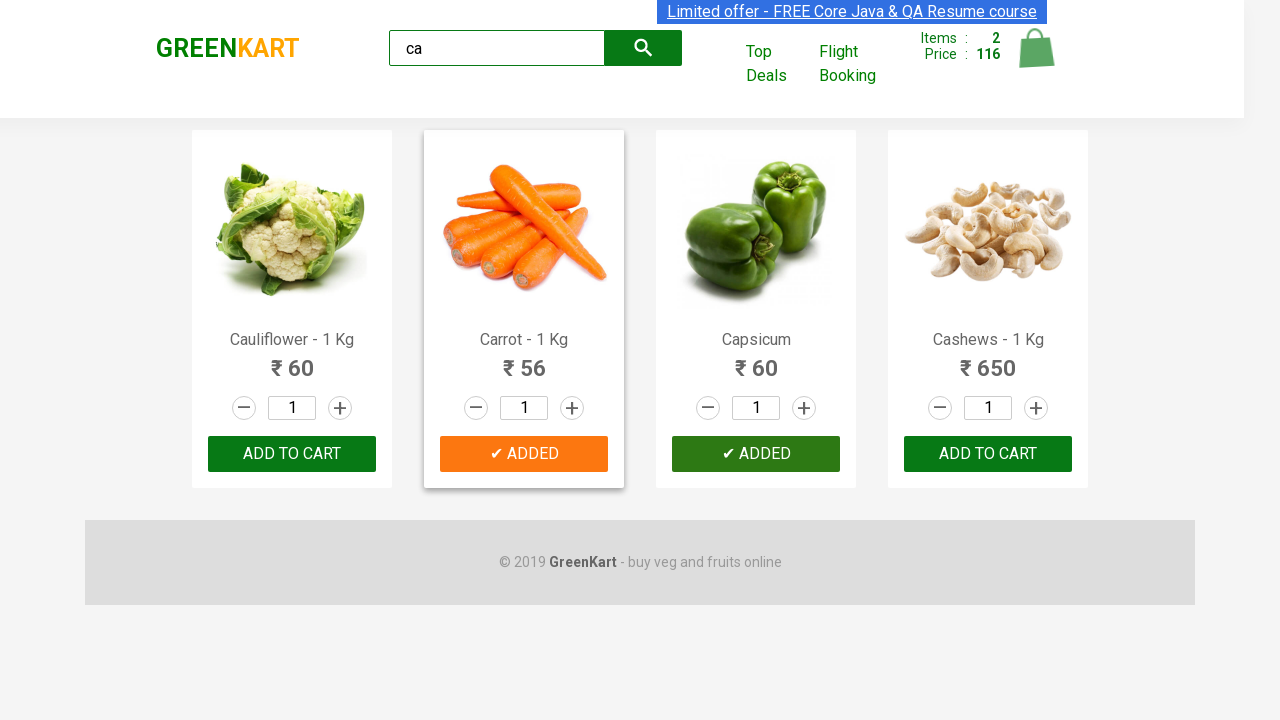

Waited for cart to update after adding Capsicum
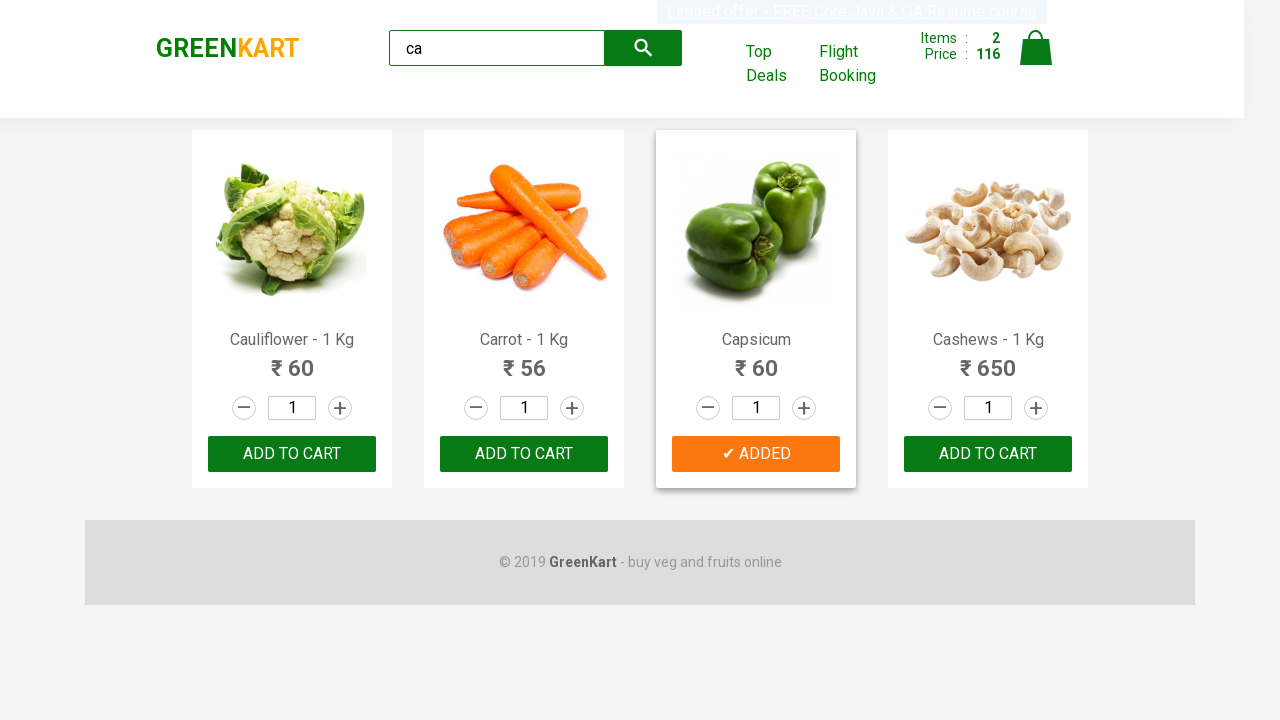

Clicked cart icon to open cart preview at (1036, 59) on a.cart-icon
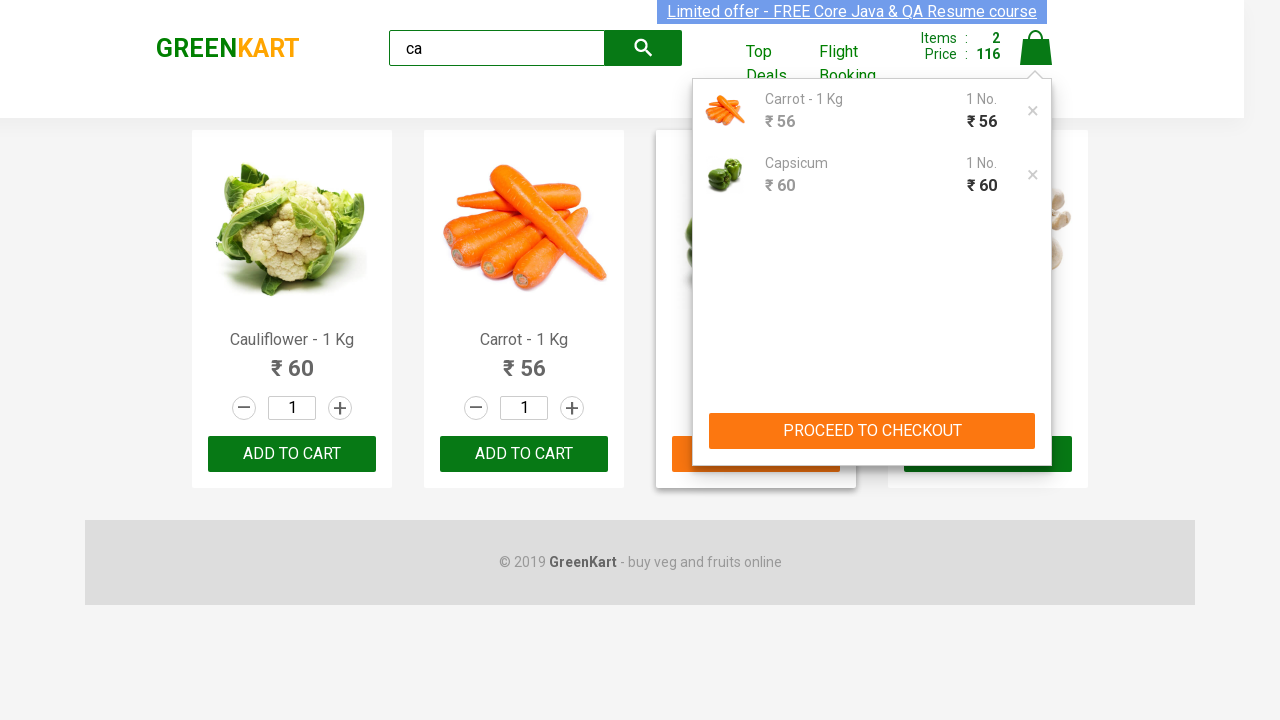

Waited for cart preview to fully load
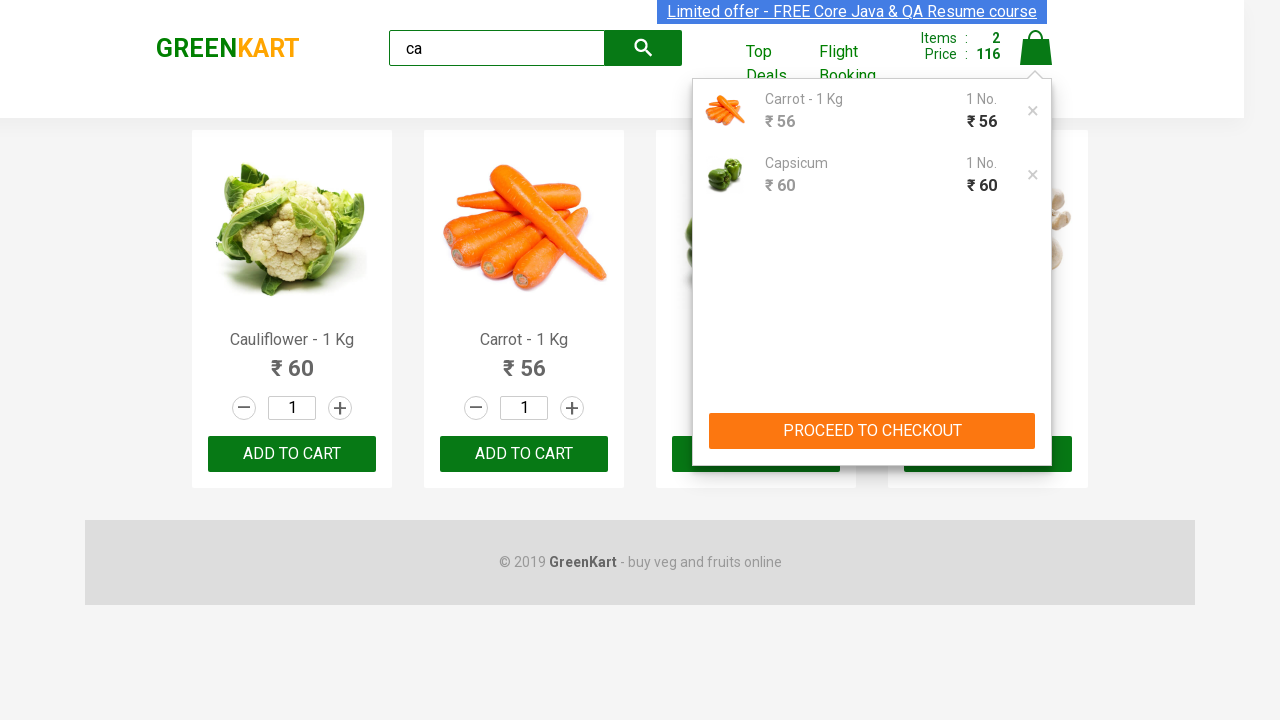

Clicked 'PROCEED TO CHECKOUT' button at (872, 431) on button:has-text("PROCEED TO CHECKOUT")
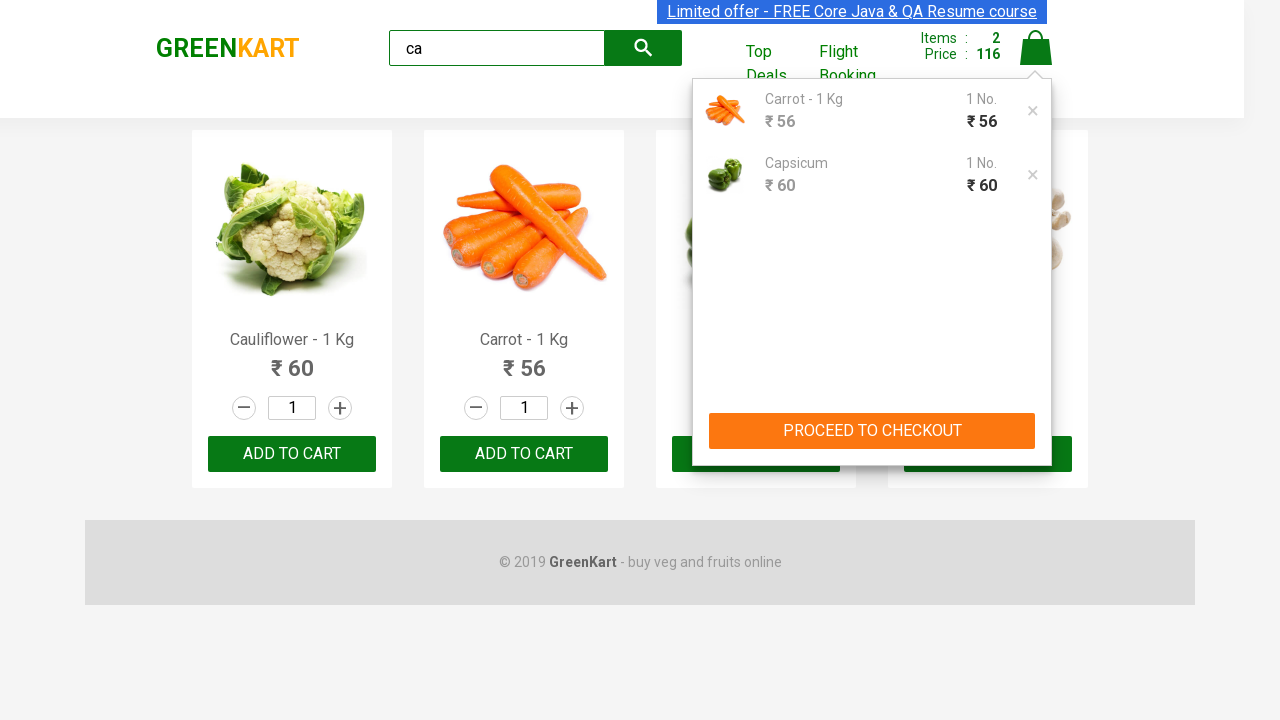

Clicked 'Place Order' button to complete checkout at (1036, 491) on .products >> text=Place Order
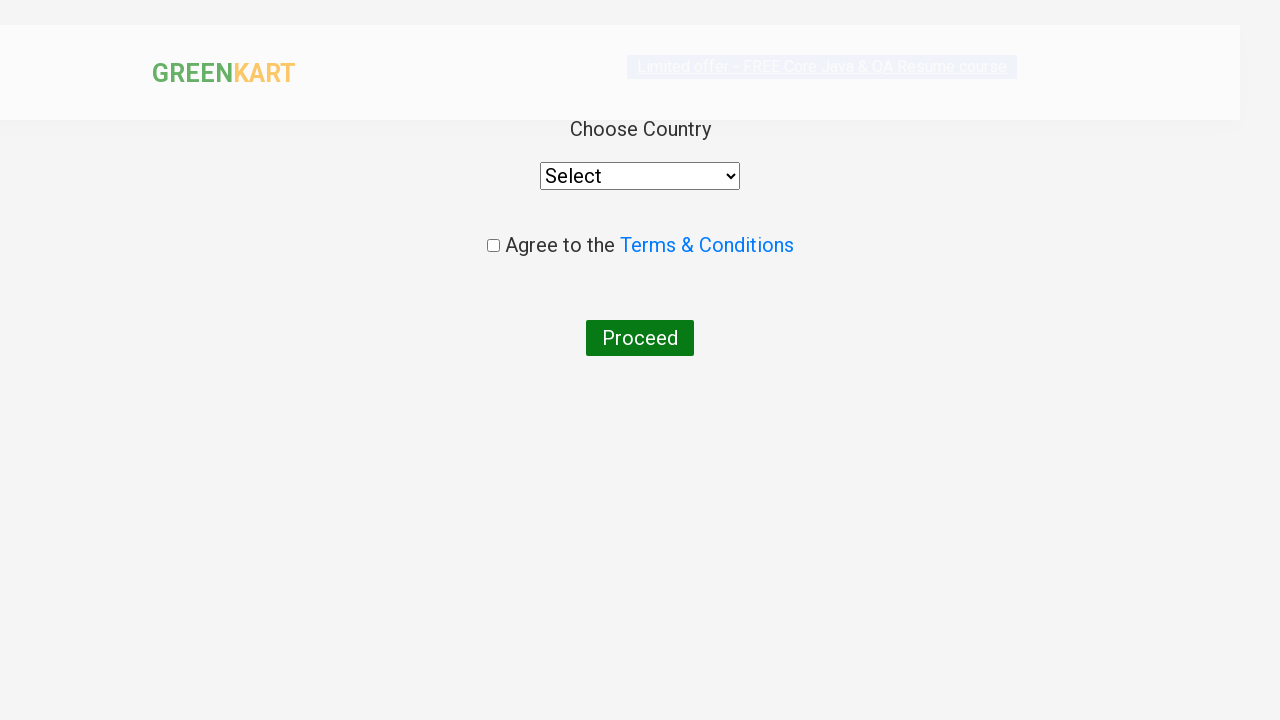

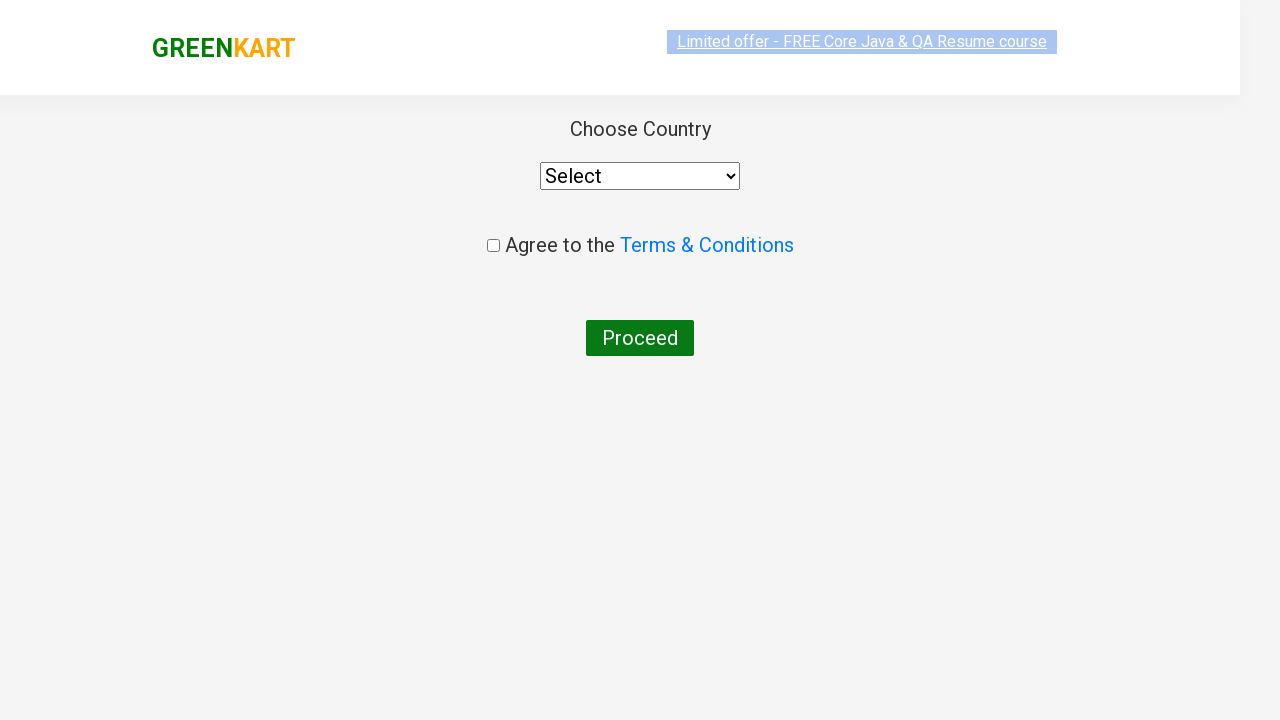